Tests clicking the analyze features button and verifying navigation to the analyze section

Starting URL: https://neuronpedia.org/gemma-scope#main

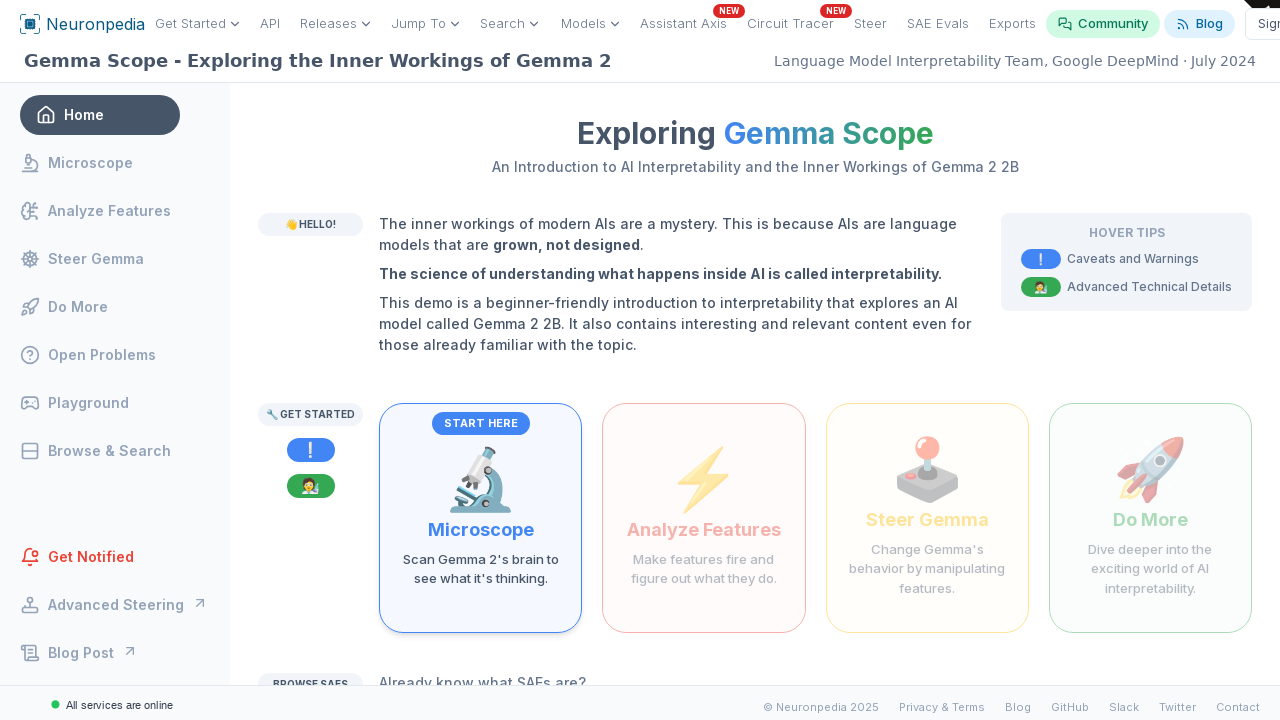

Clicked the 'Make features fire and figure out what they do' button to access analyze features at (704, 569) on internal:text="Make features fire and figure out what they do"i
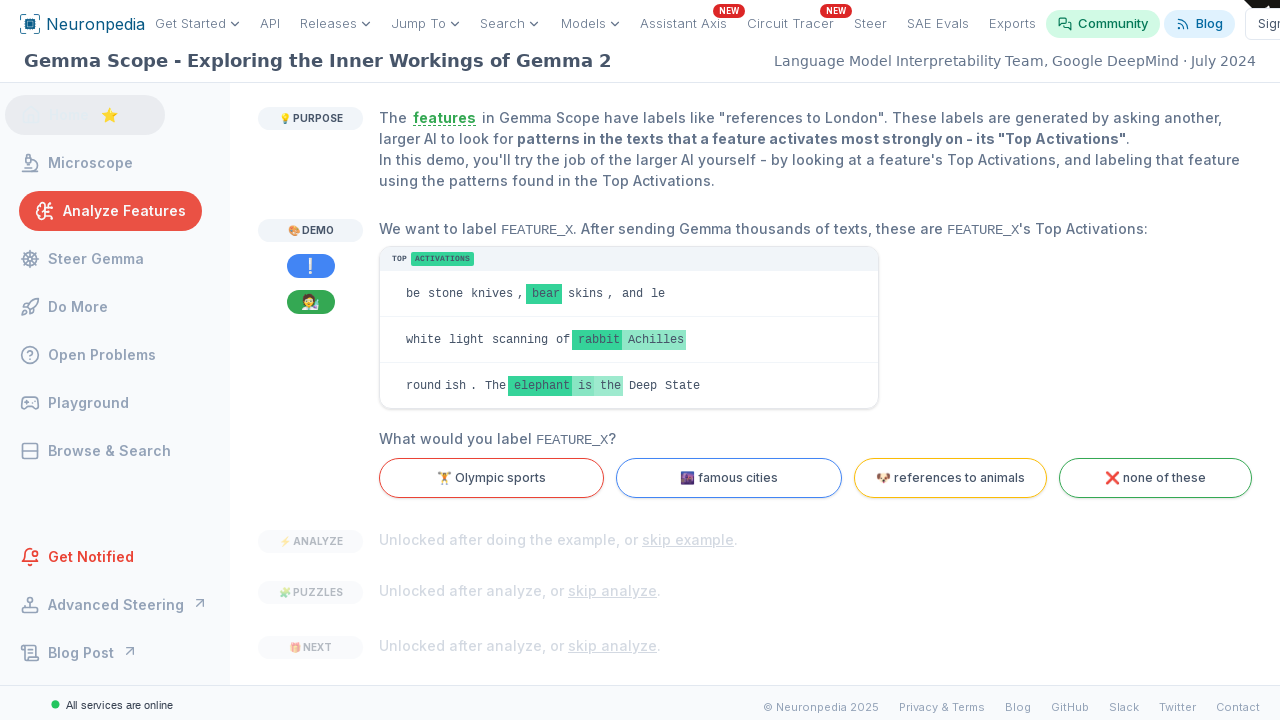

Verified navigation to analyze section (URL contains #analyze)
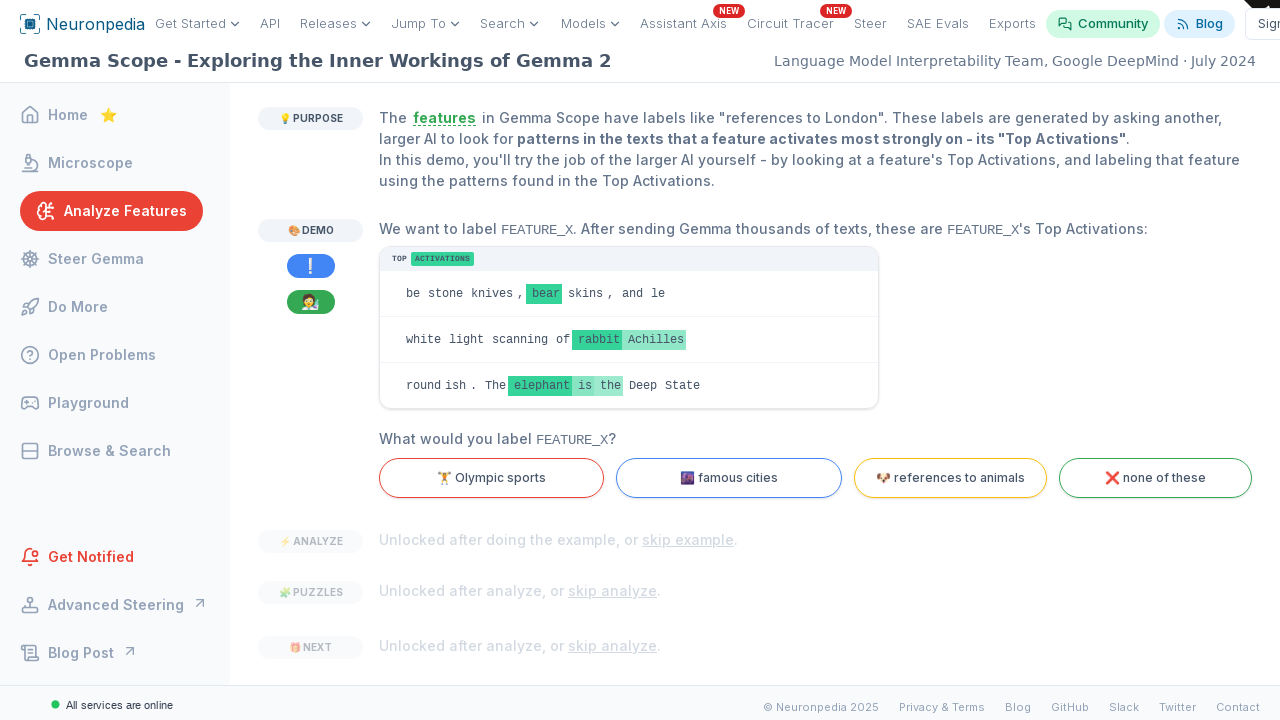

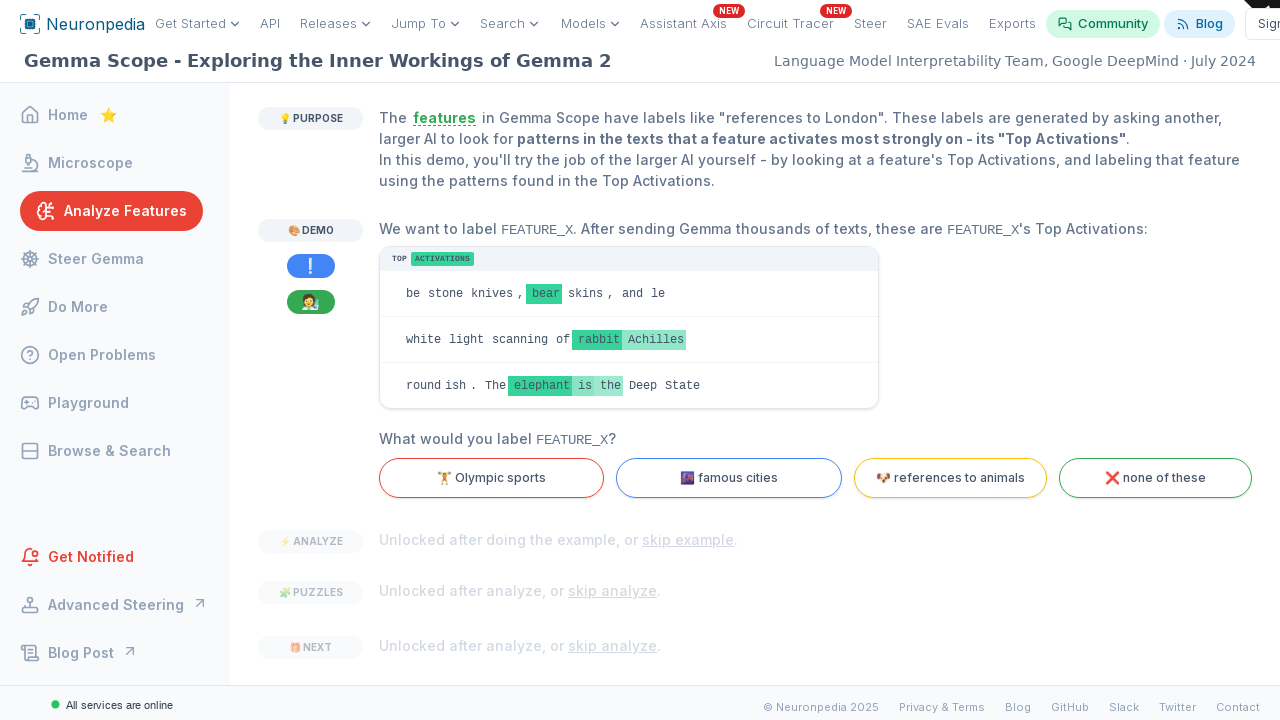